Tests clearing field using Ctrl+A to select all and backspace to delete

Starting URL: https://testautomationpractice.blogspot.com

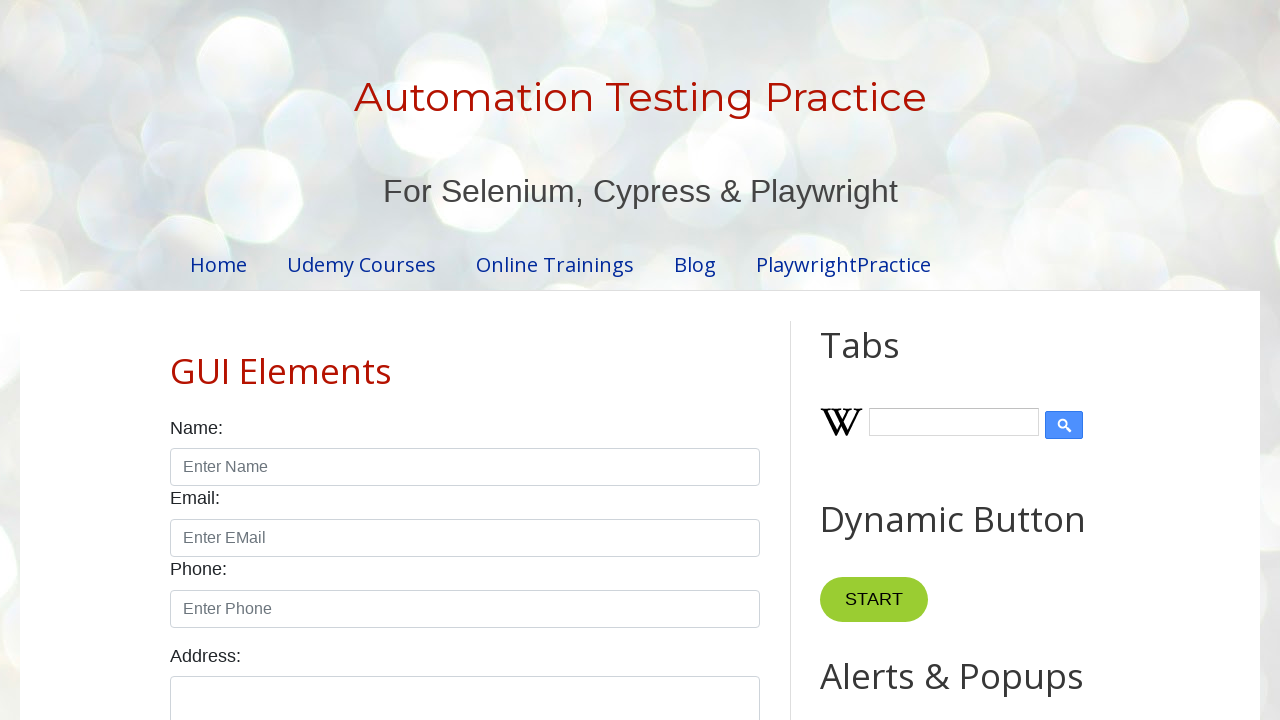

Selected all text in field1 using Ctrl+A on #field1
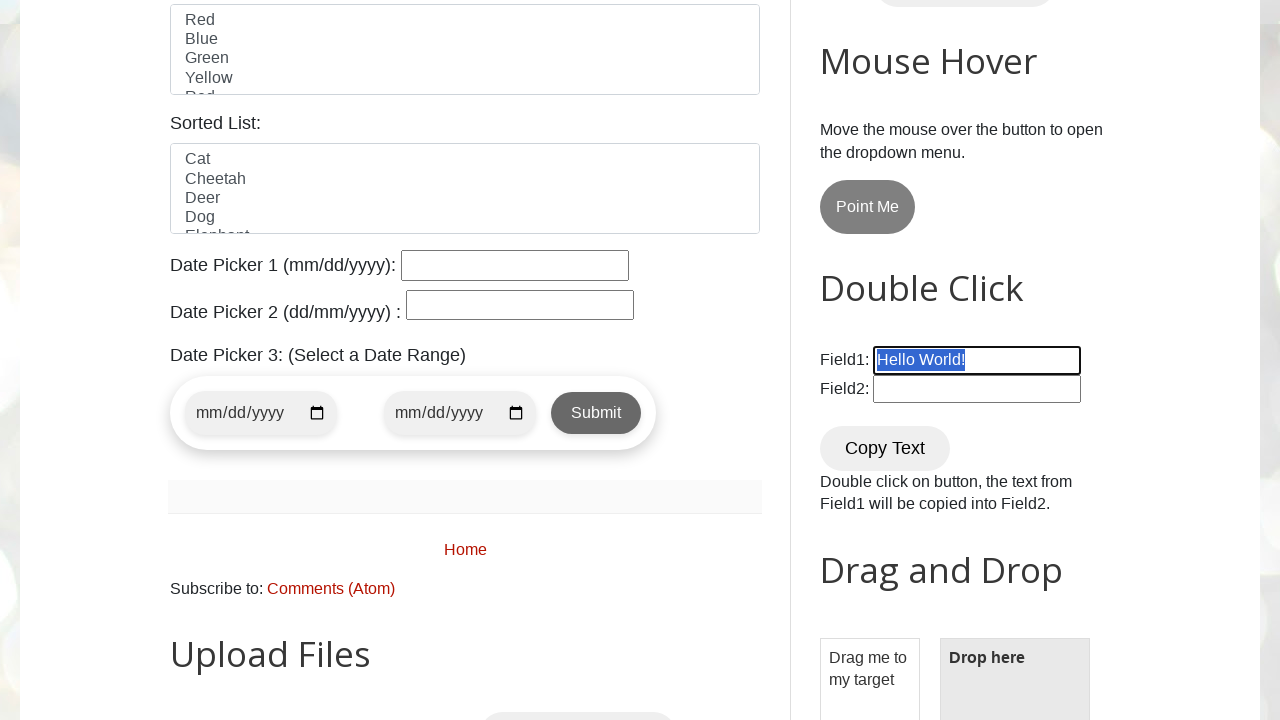

Deleted selected text using Backspace on #field1
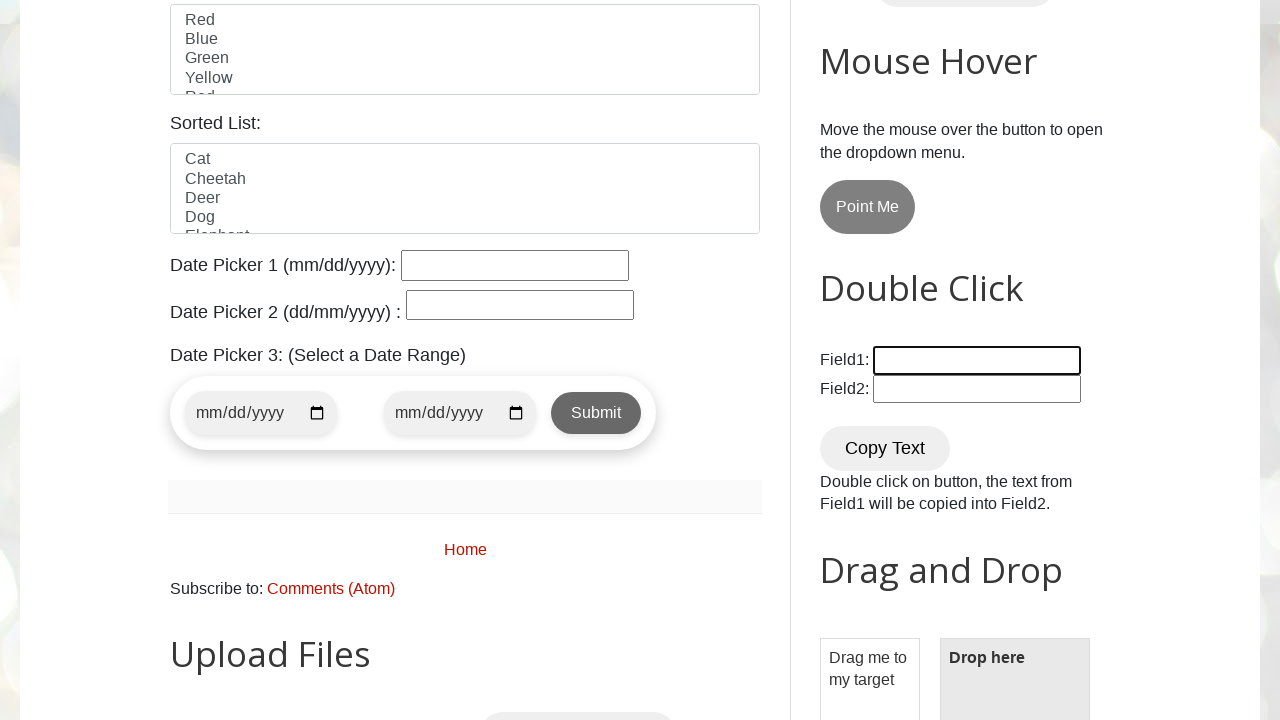

Typed 'Hello Bro!' into field1 on #field1
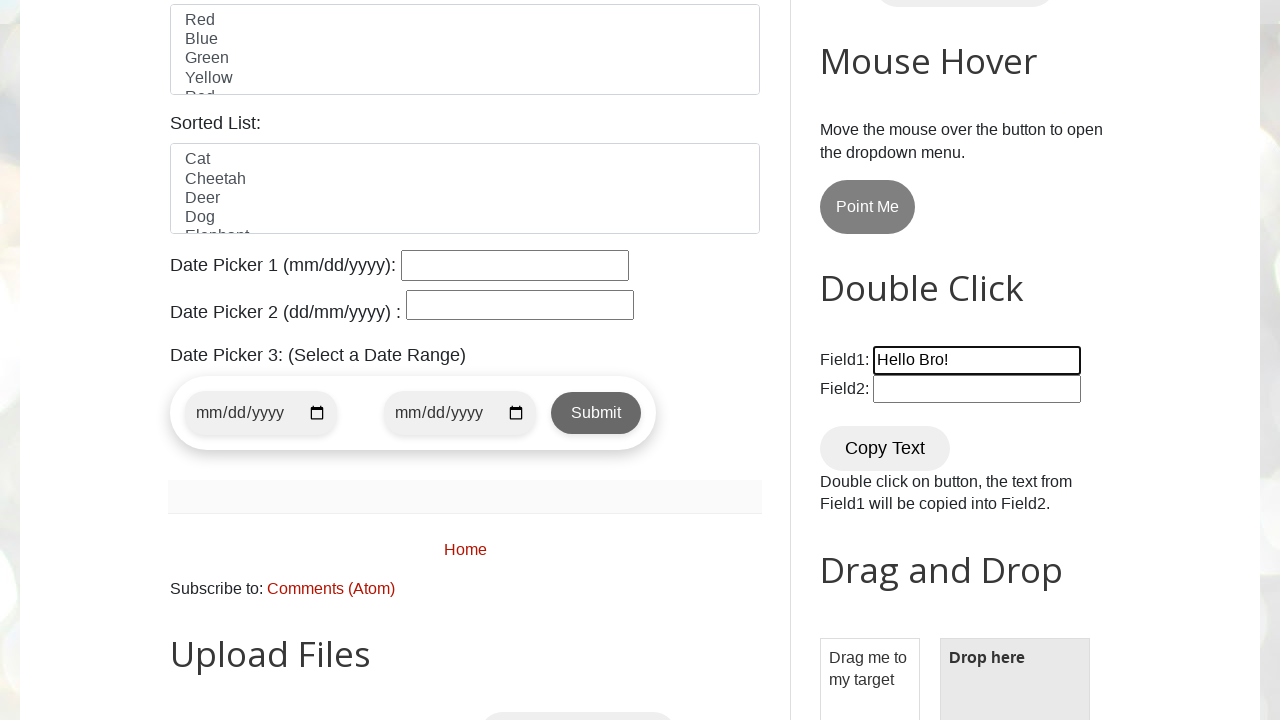

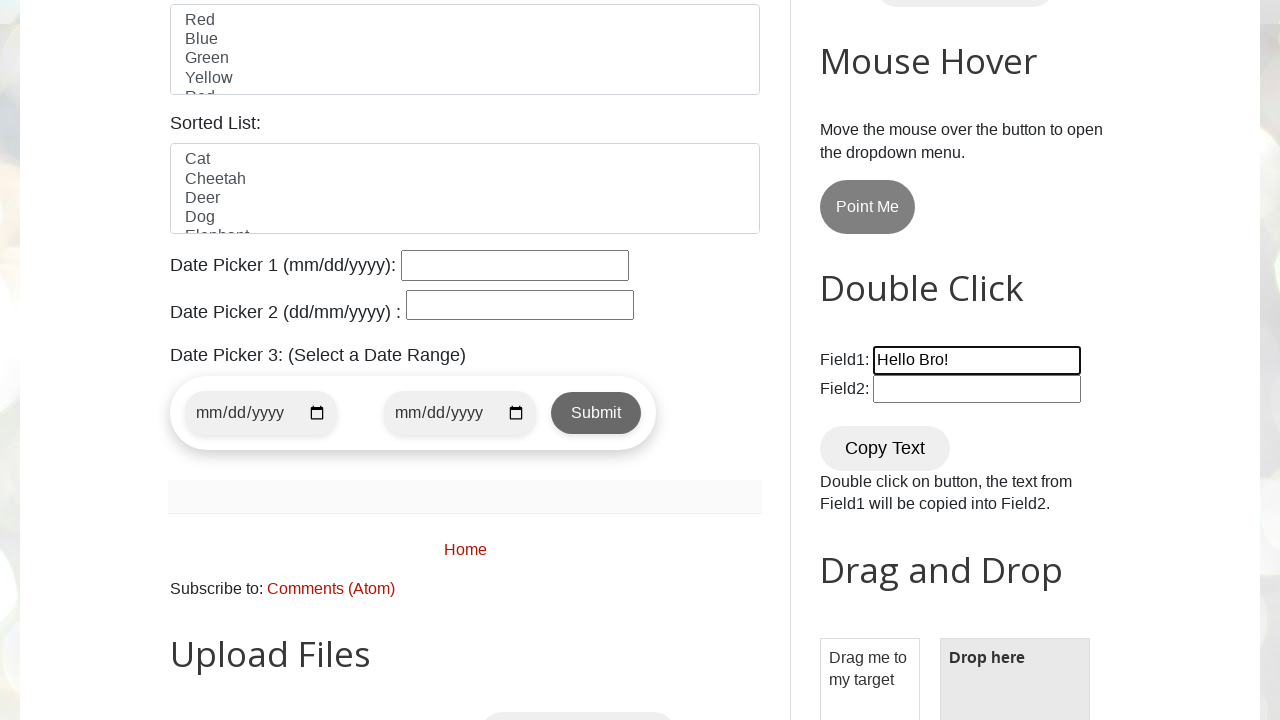